Tests verify text functionality by navigating to the page and reading text elements

Starting URL: http://uitestingplayground.com/

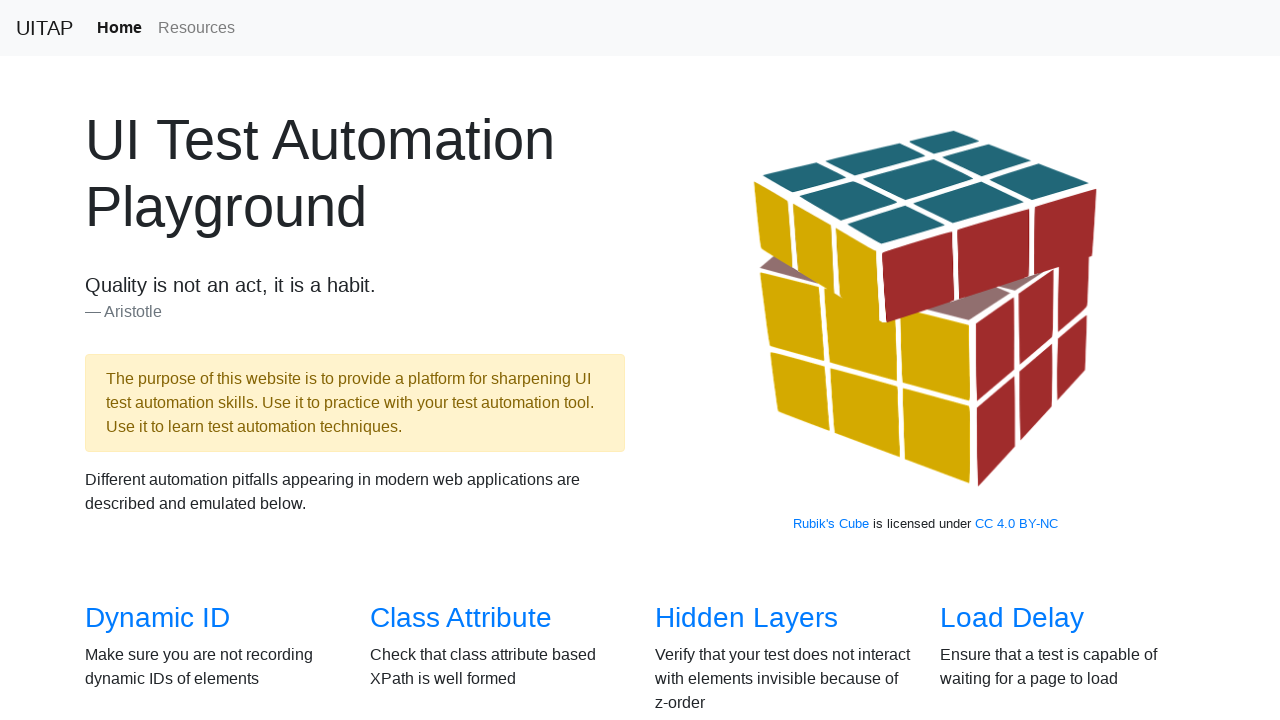

Clicked on Verify Text link at (720, 361) on text=Verify Text
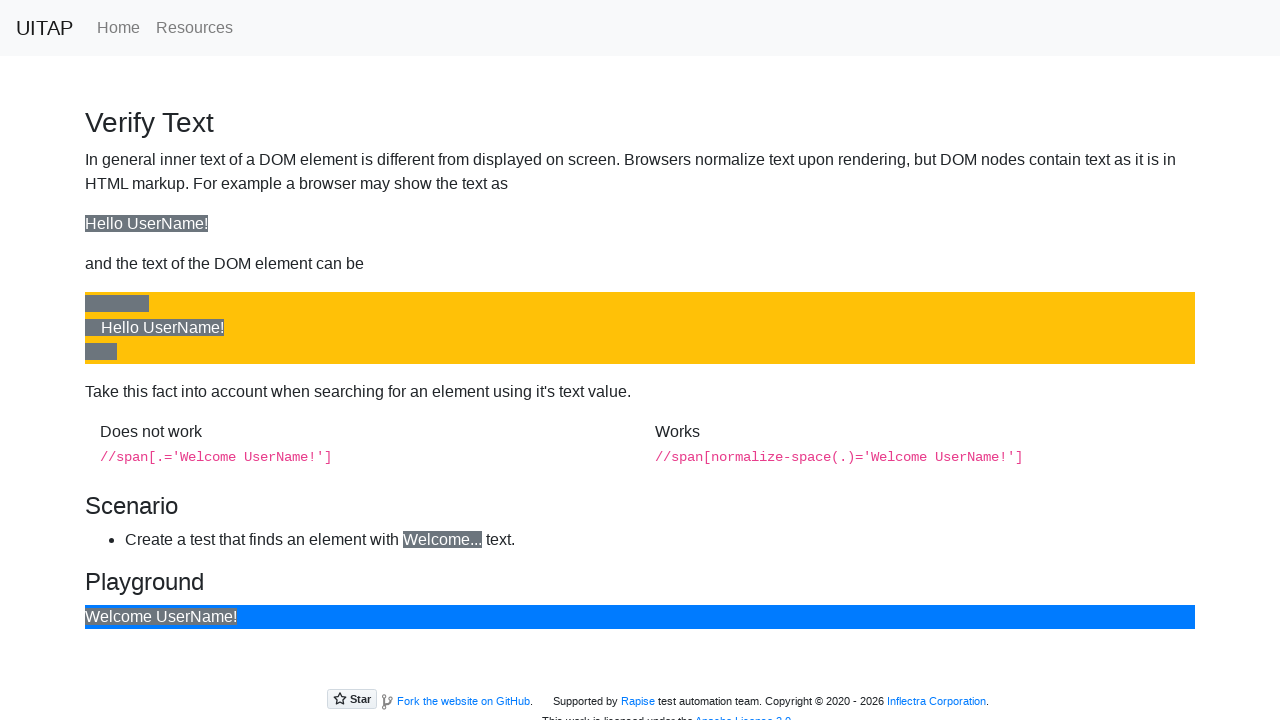

Waited for third child div badge-secondary element to load
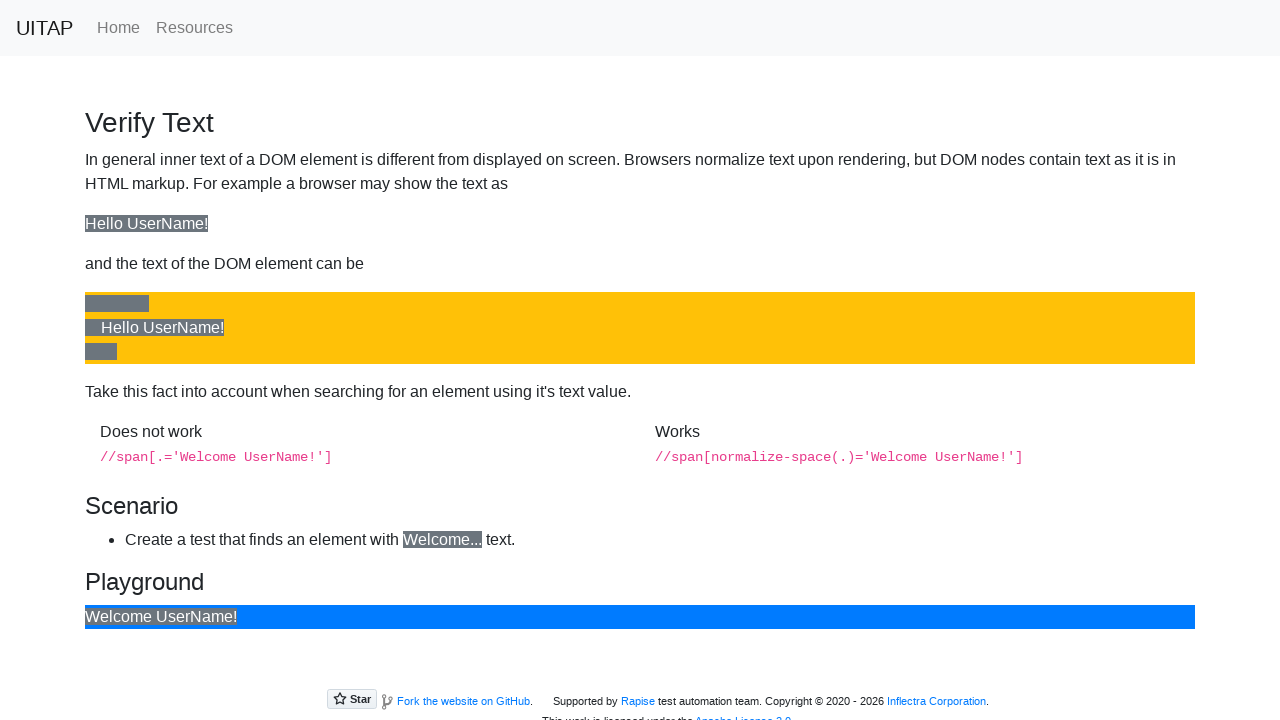

Waited for bg-warning badge-secondary element to load
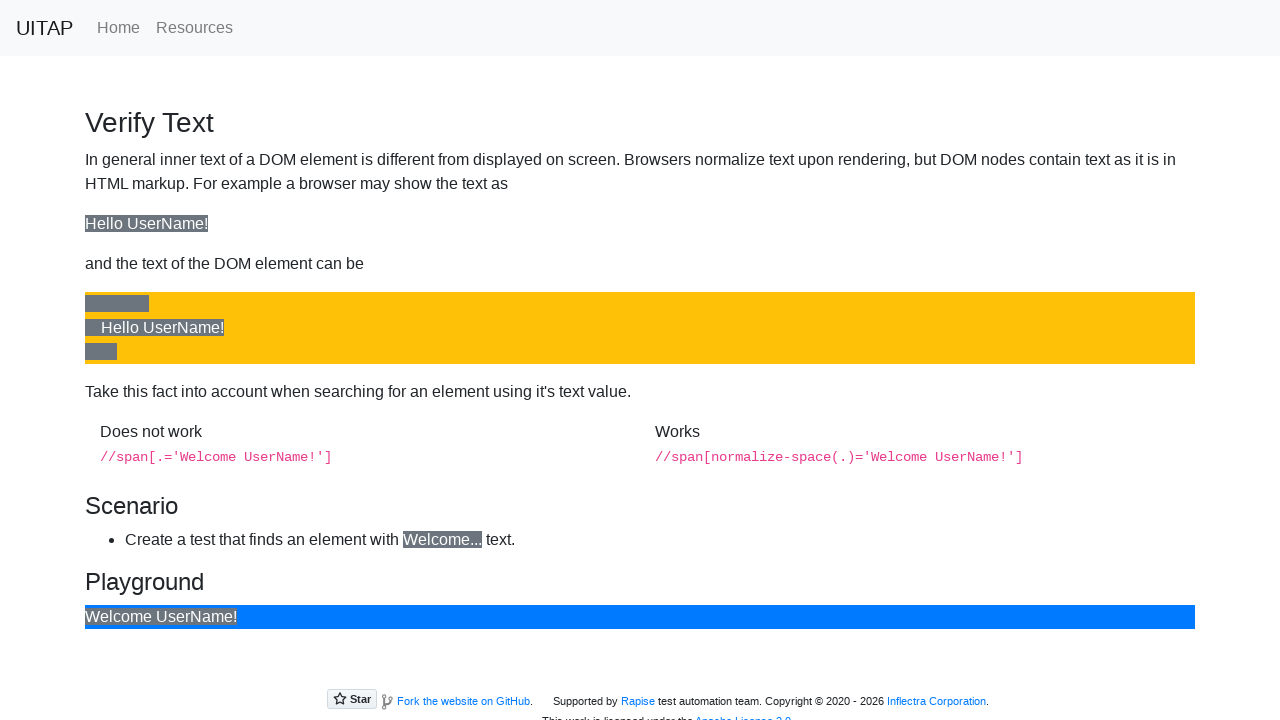

Waited for bg-primary badge-secondary element to load
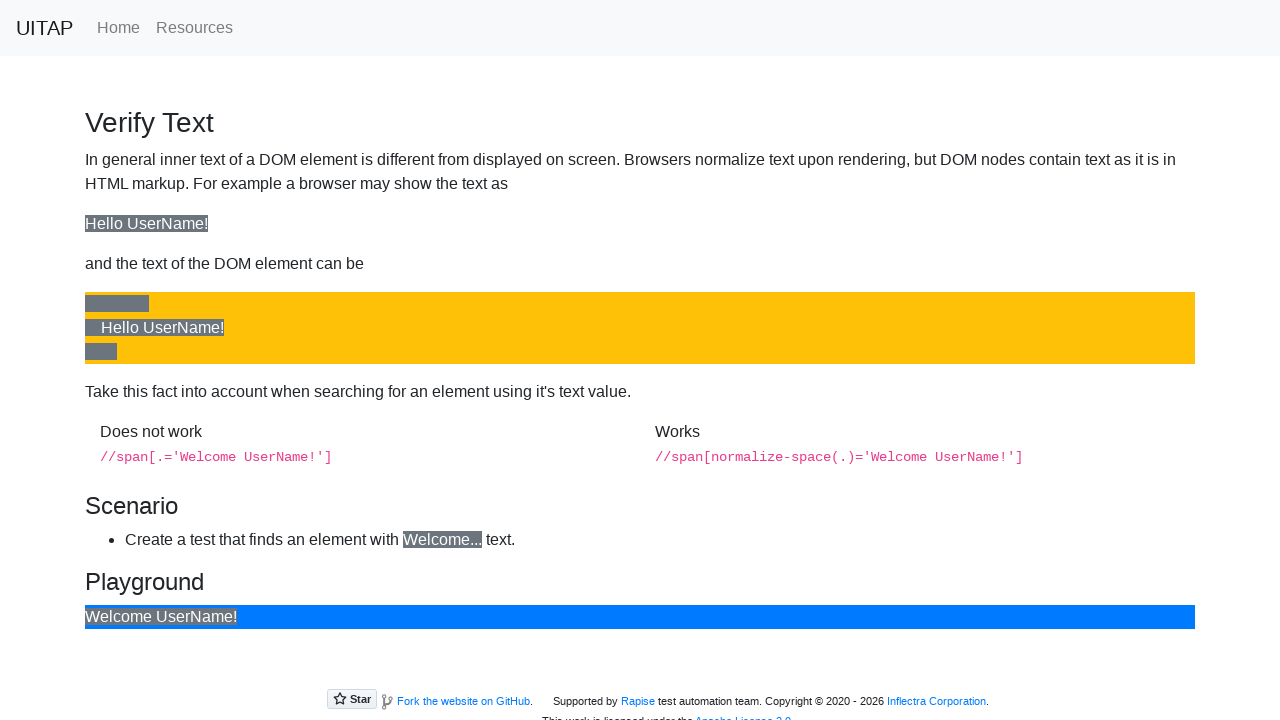

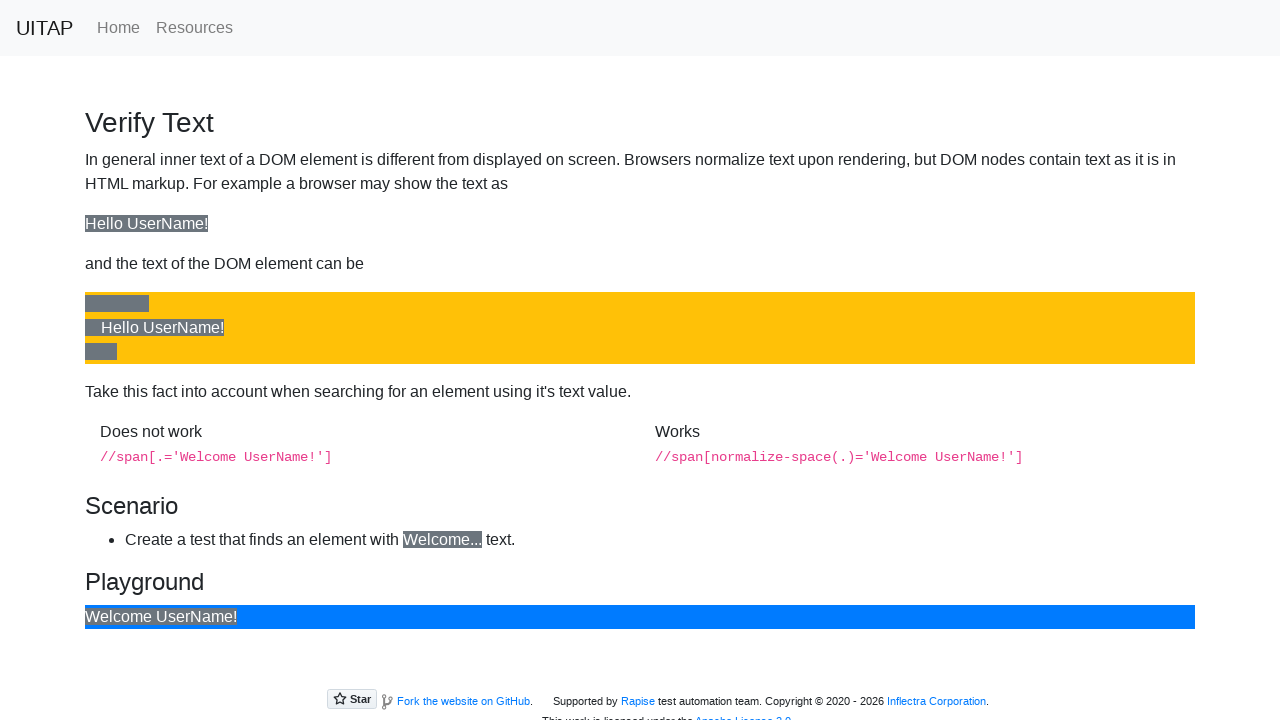